Tests the postal code search functionality on The Health Line website by entering a postal code and submitting the form to find health services in that area

Starting URL: https://www.thehealthline.ca/

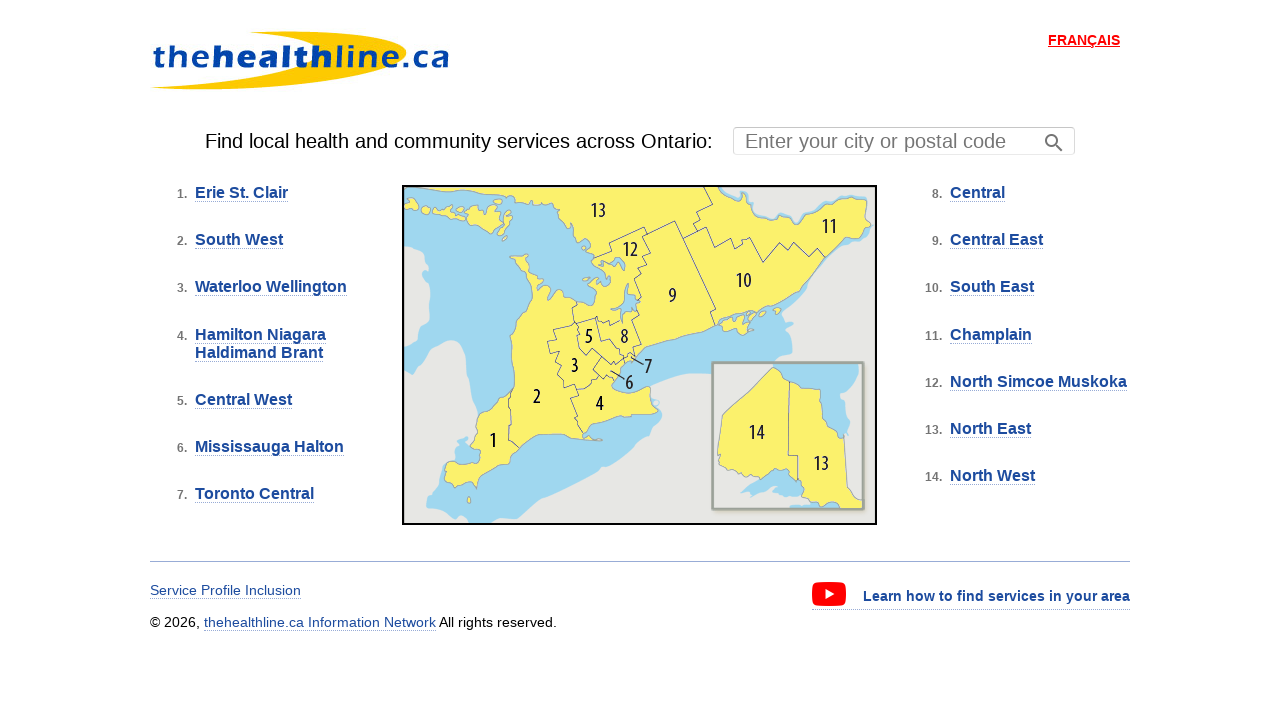

Filled postal code search field with 'M5V 3L9' on #ctl00_ContentPlaceHolder2_txtPostalCodeSearch
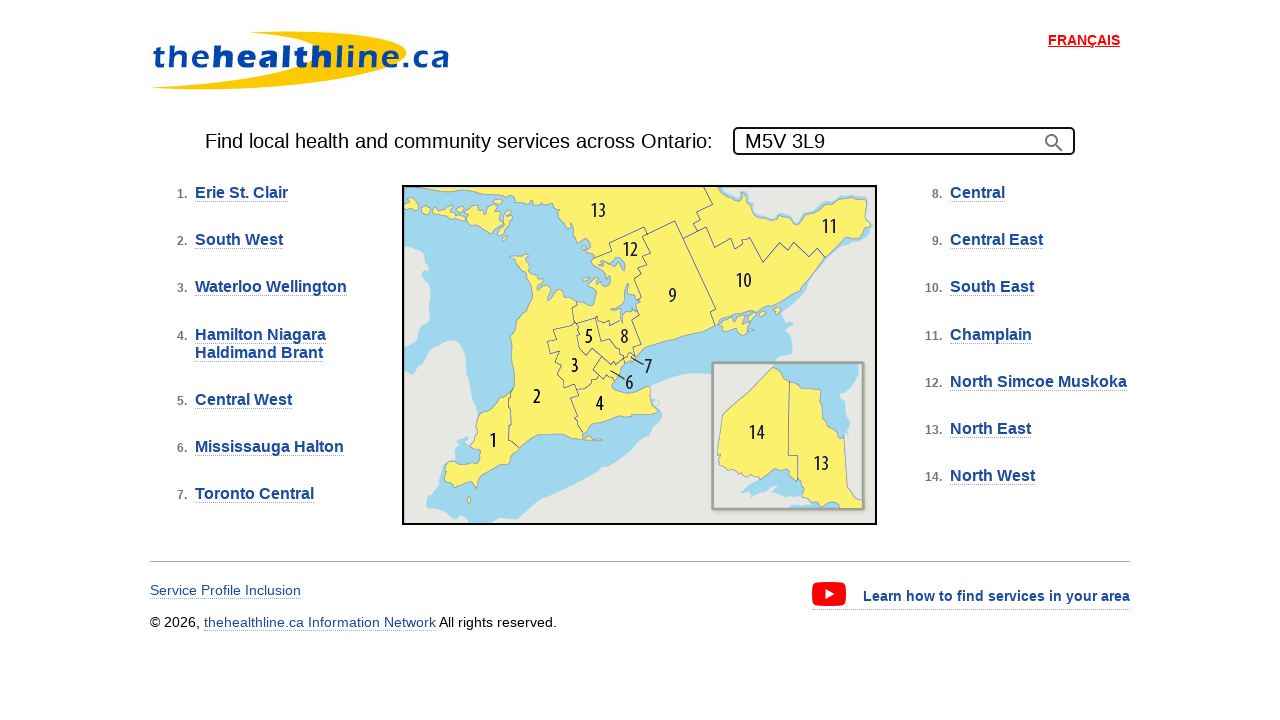

Pressed Enter to submit postal code search form on #ctl00_ContentPlaceHolder2_txtPostalCodeSearch
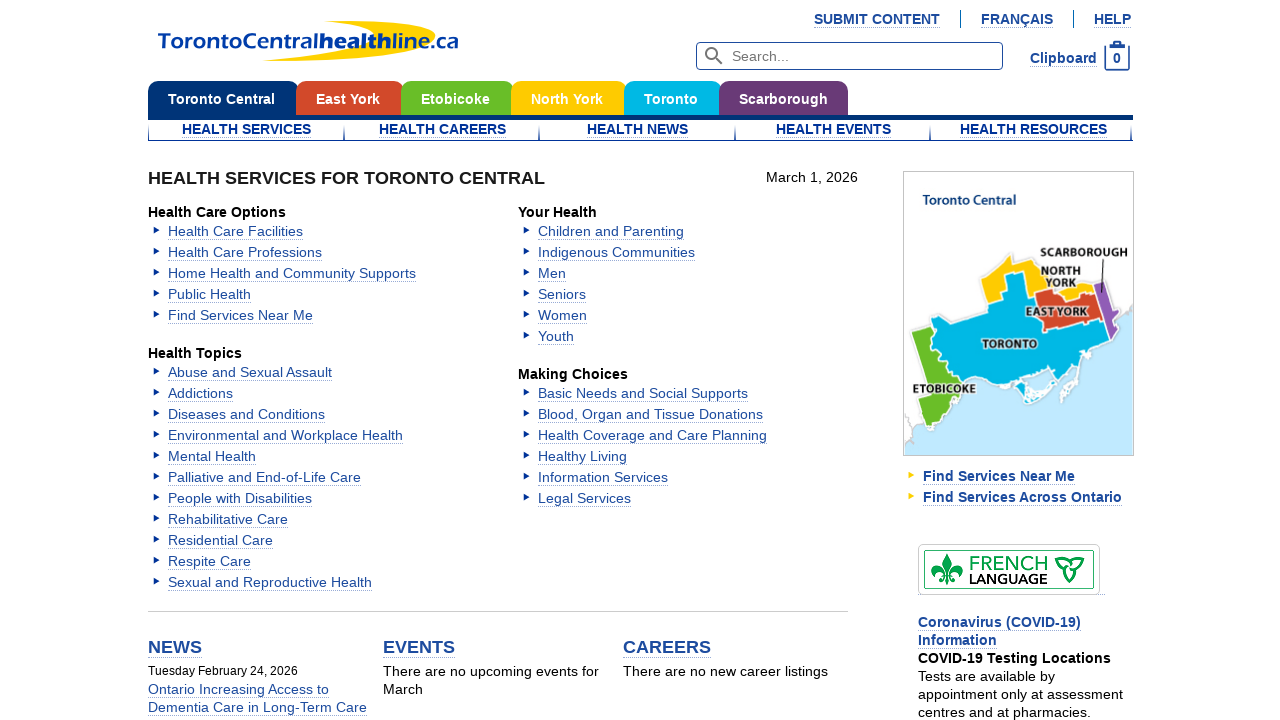

Waited for search results or coming soon message to appear
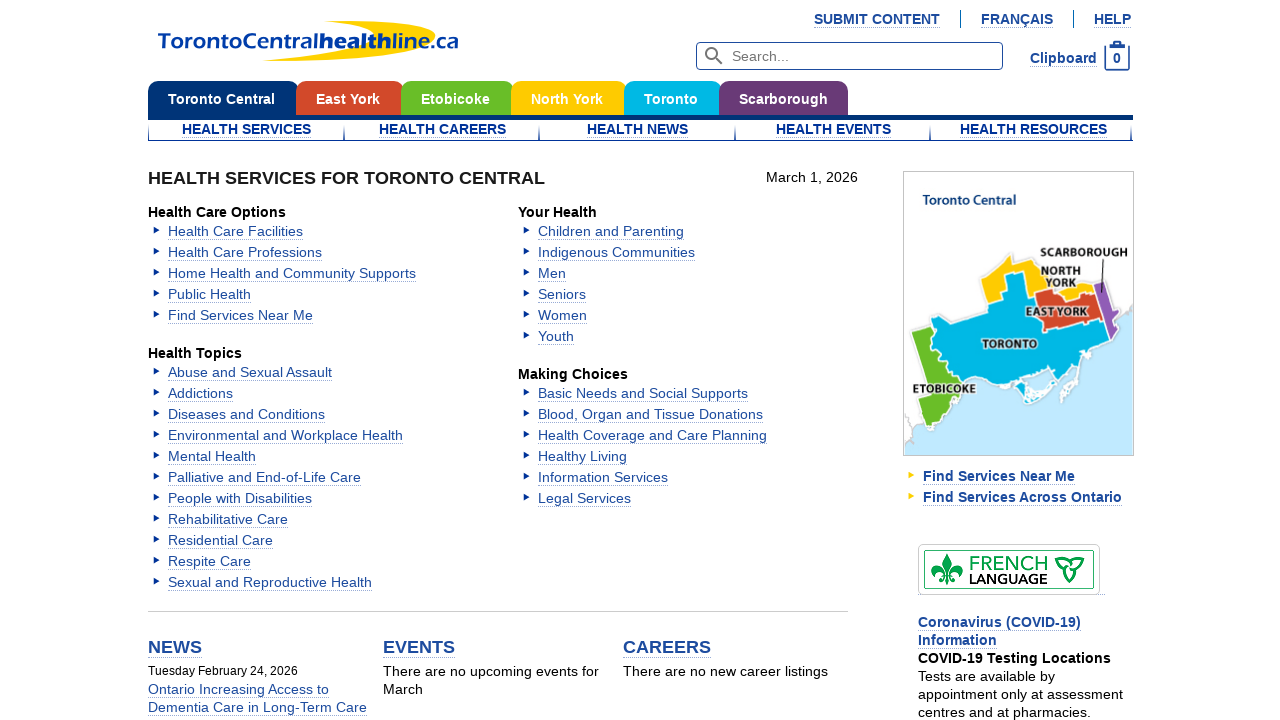

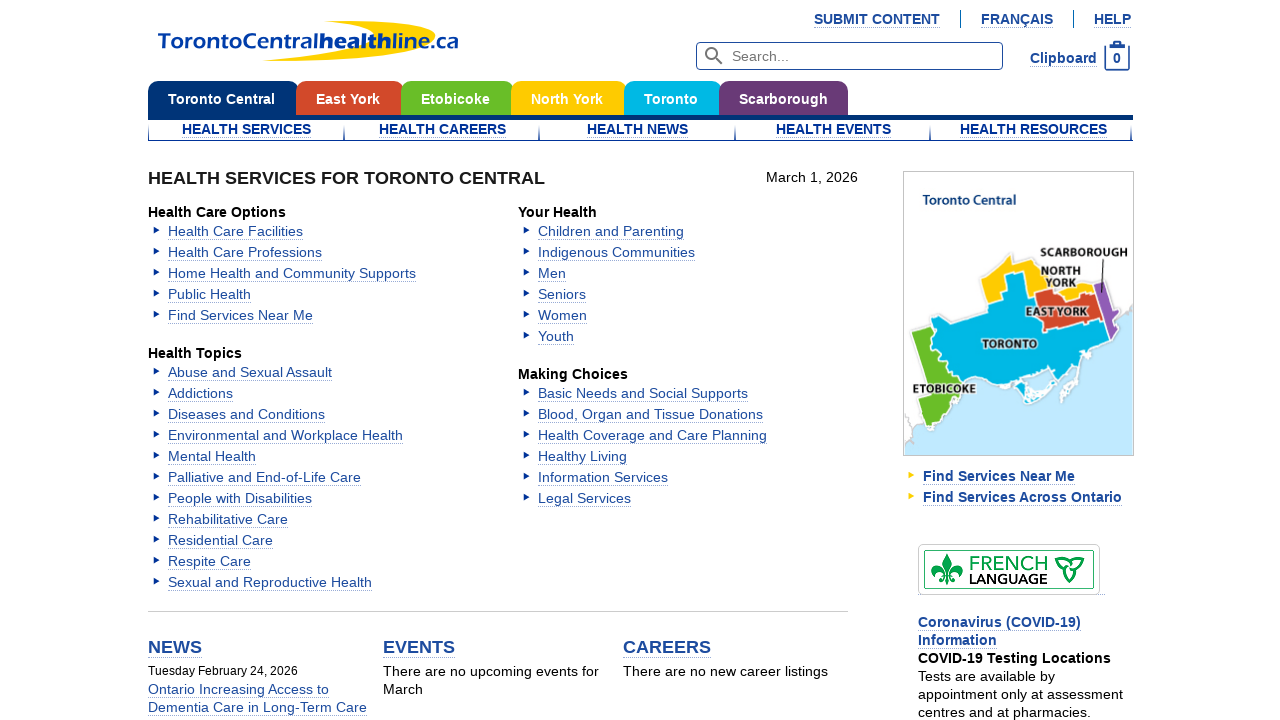